Tests that Down arrow opens the listbox and highlights first option

Starting URL: https://www.w3.org/WAI/ARIA/apg/patterns/combobox/examples/combobox-select-only/

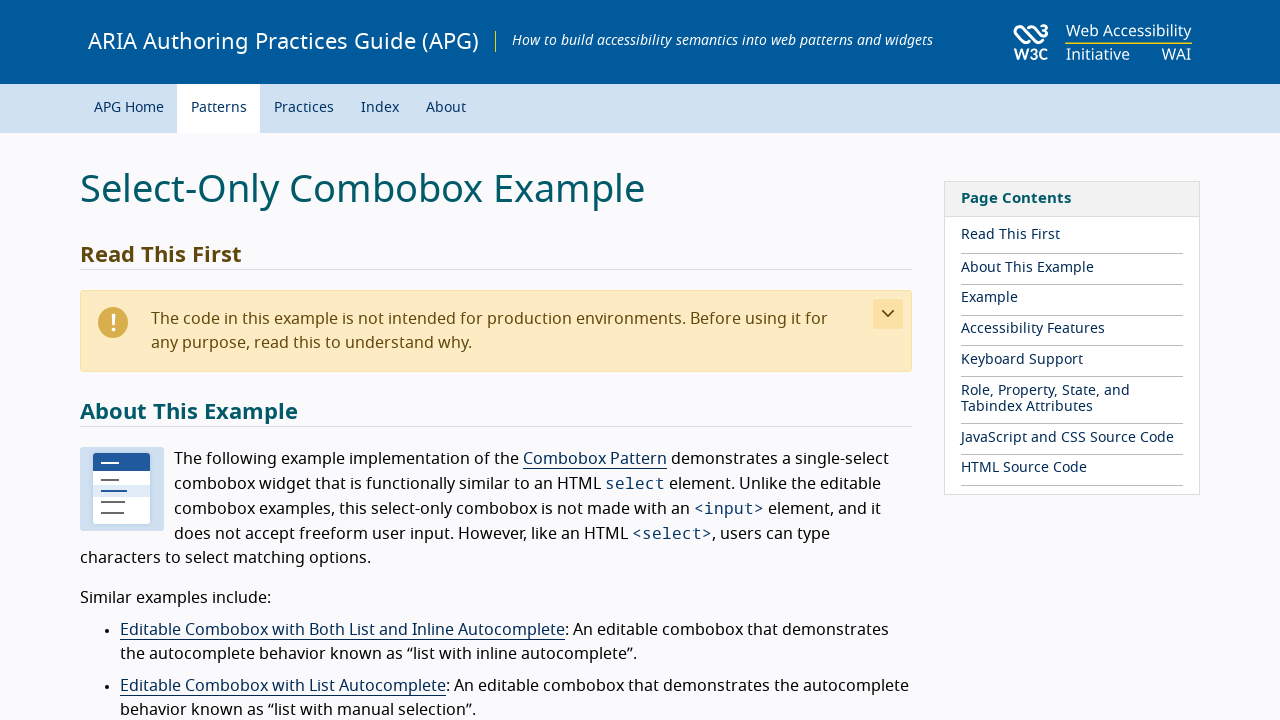

Retrieved first option ID from listbox
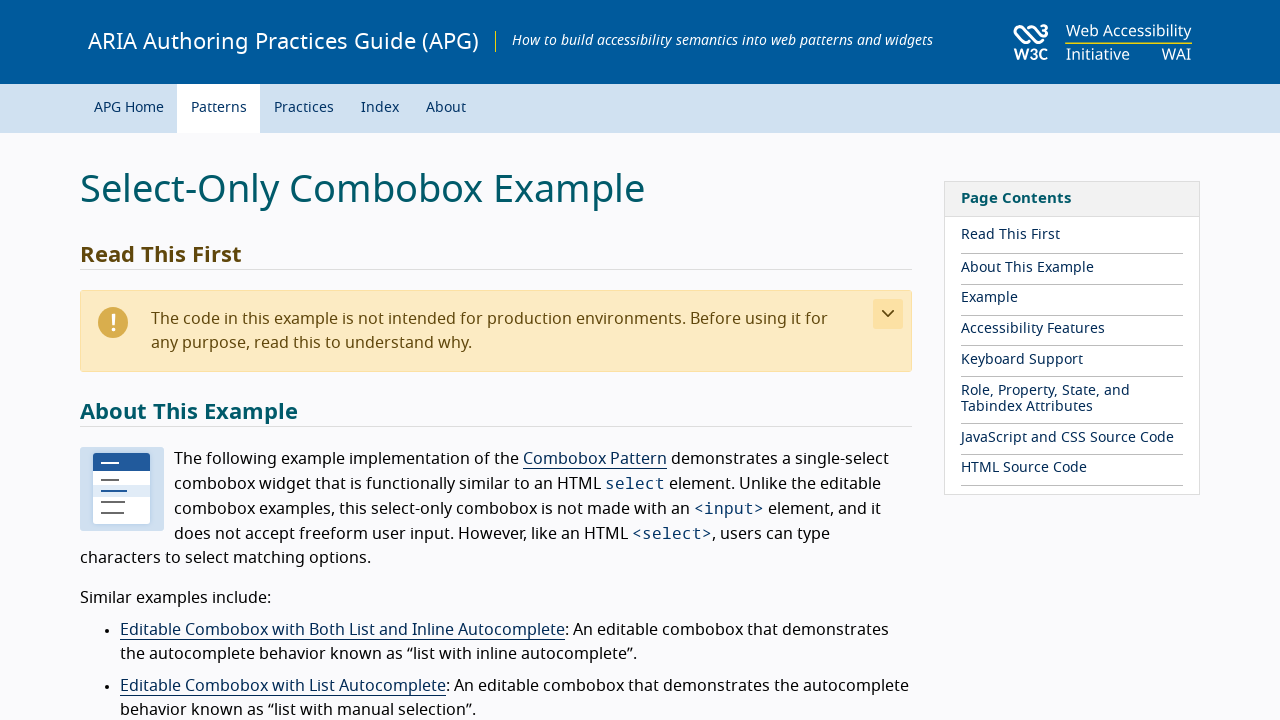

Verified listbox is initially hidden
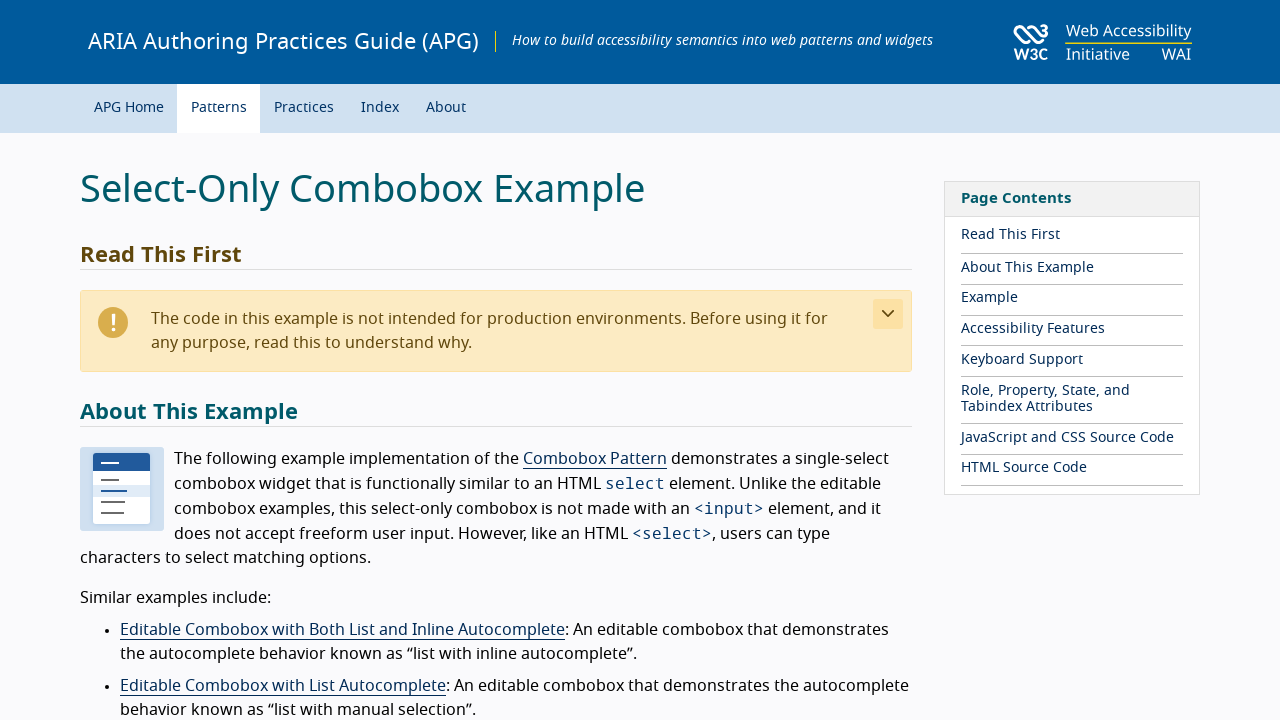

Pressed Down arrow key on combobox to open listbox on #combo1
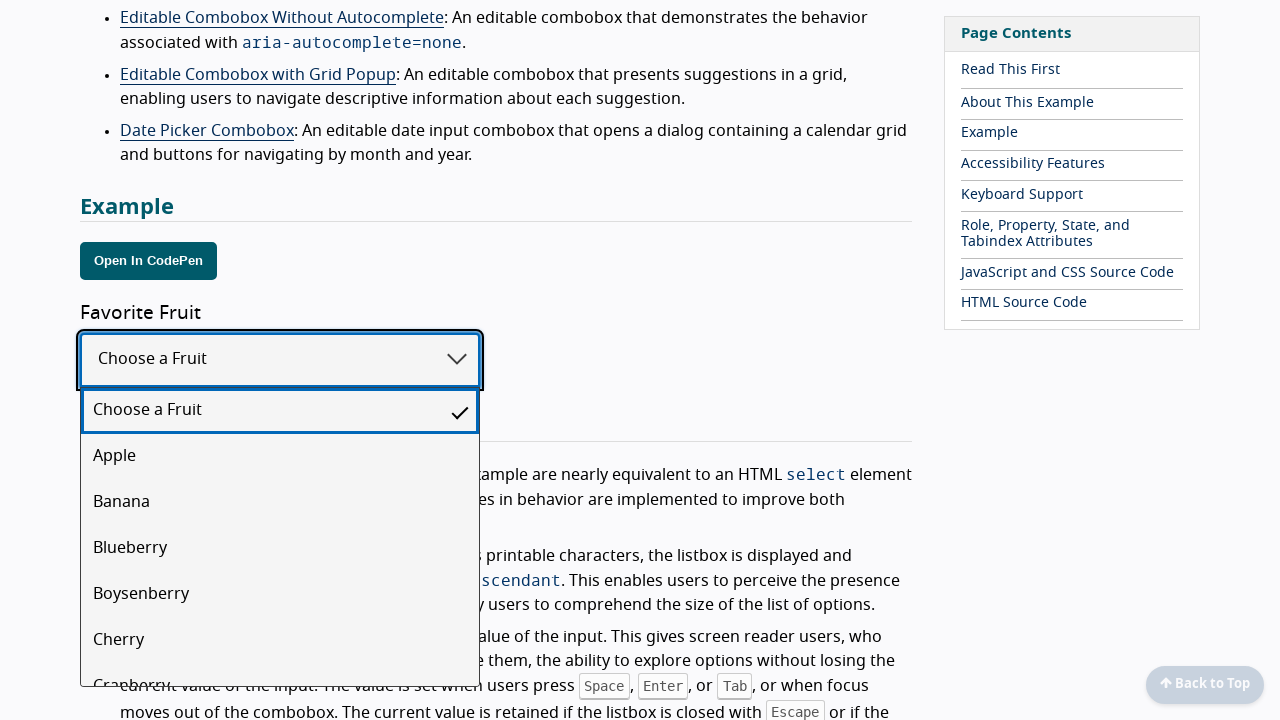

Verified listbox is now visible after pressing Down arrow
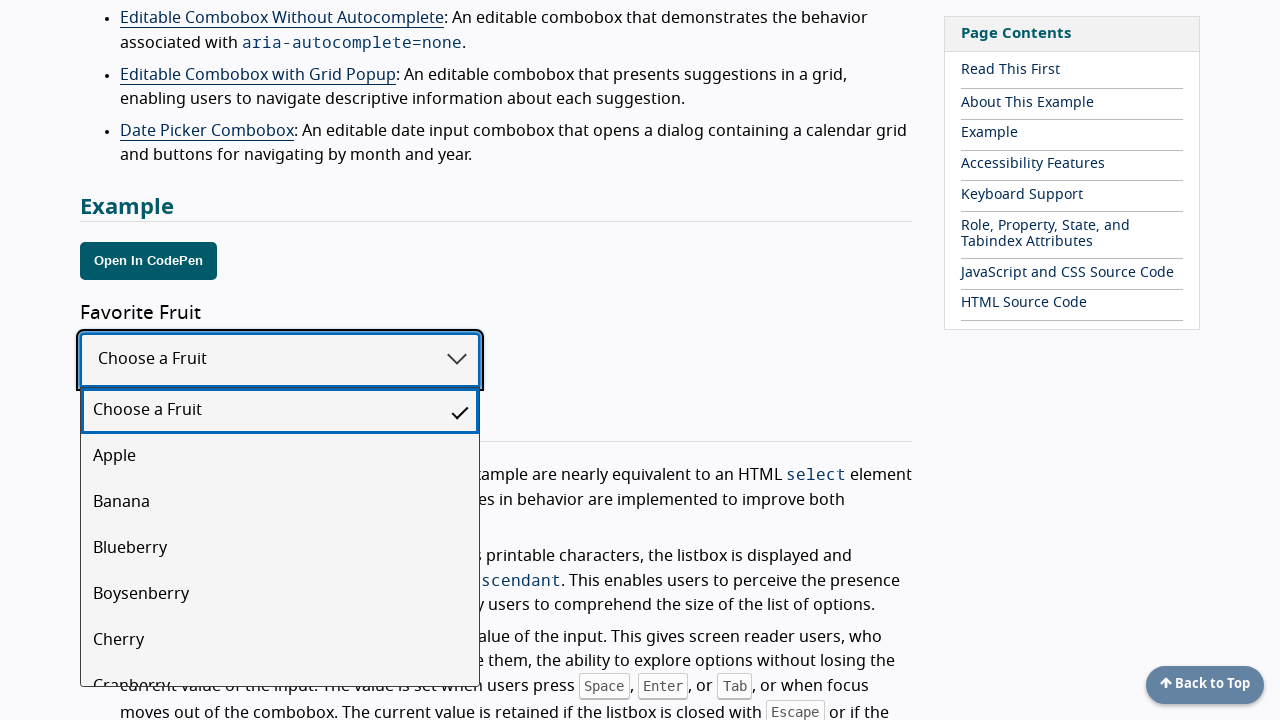

Verified combobox aria-expanded attribute is 'true'
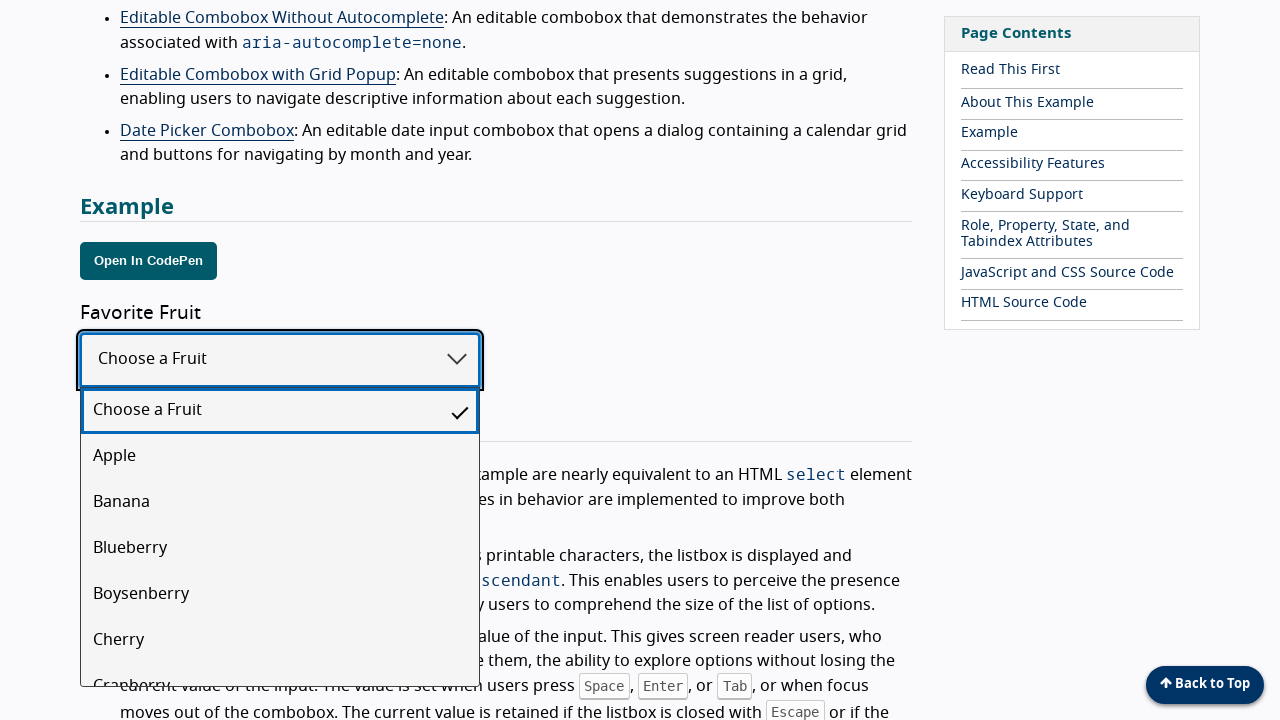

Verified first option is highlighted (aria-activedescendant matches first option ID)
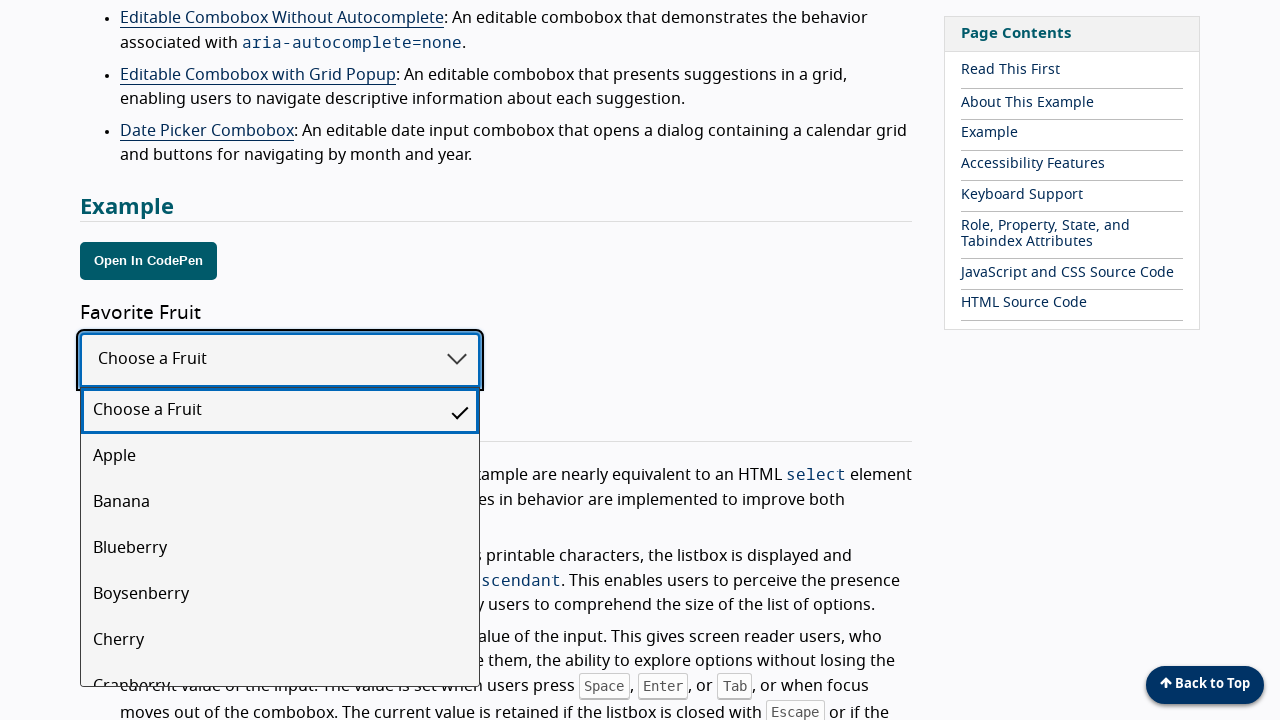

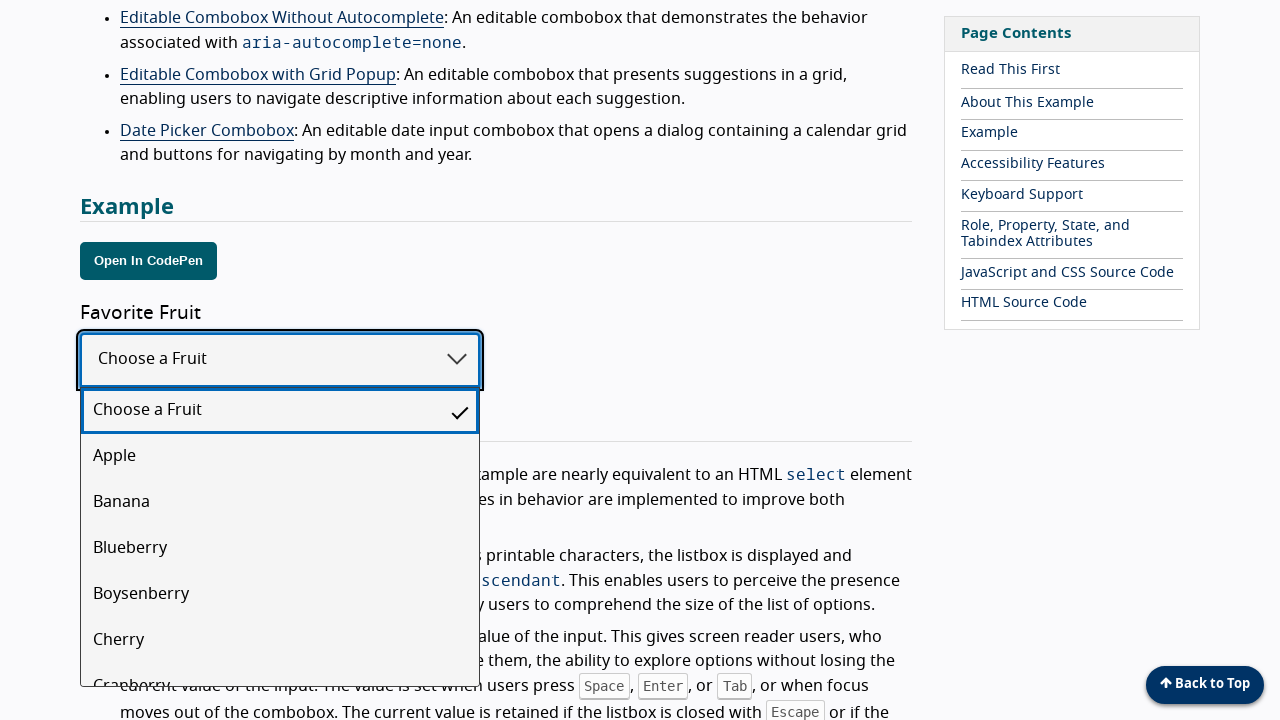